Fills out a form with various personal and professional information fields, submits it, and validates that form fields have correct background colors after submission

Starting URL: https://bonigarcia.dev/selenium-webdriver-java/data-types.html

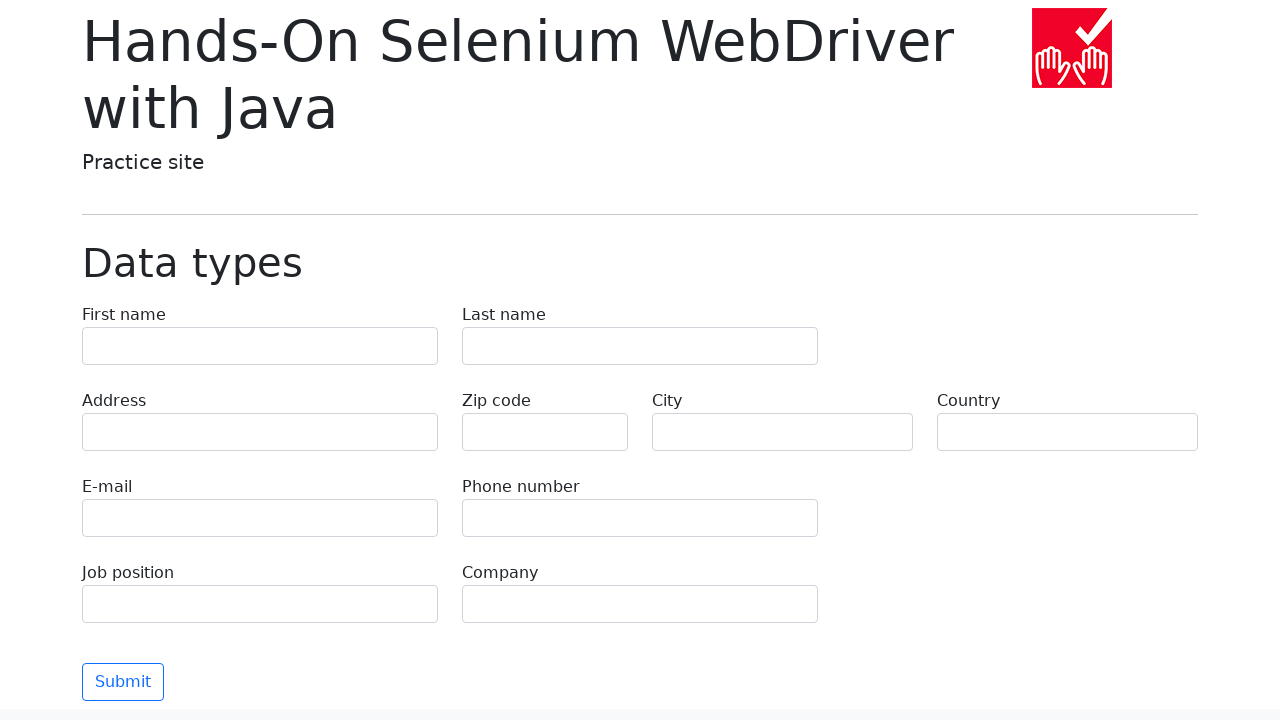

Filled first name field with 'Иван' on input[name='first-name']
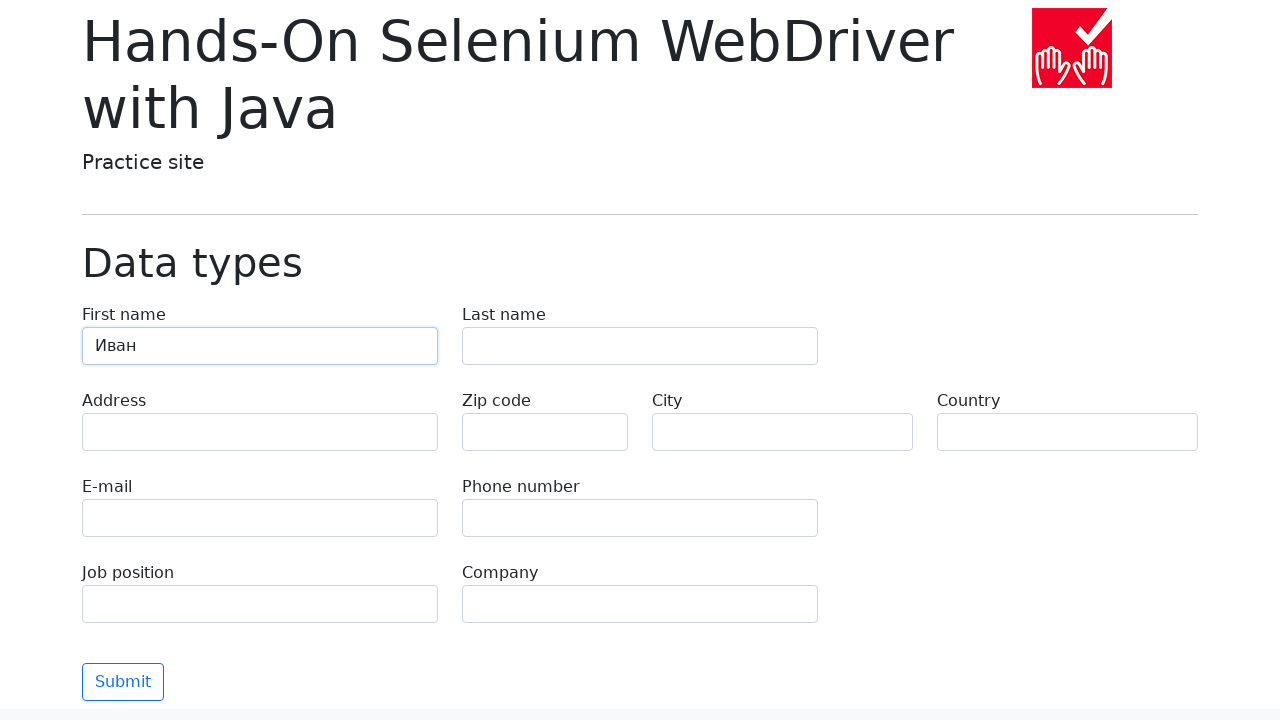

Filled last name field with 'Петров' on input[name='last-name']
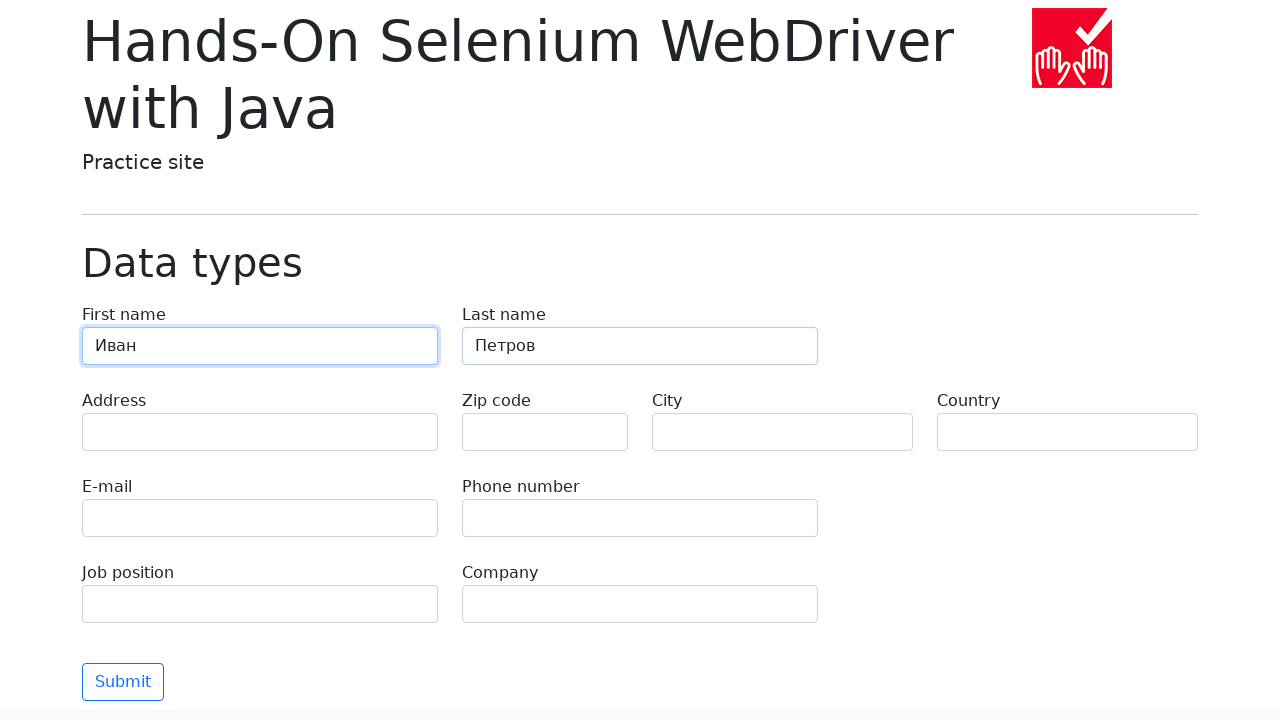

Filled address field with 'Ленина, 55-3' on input[name='address']
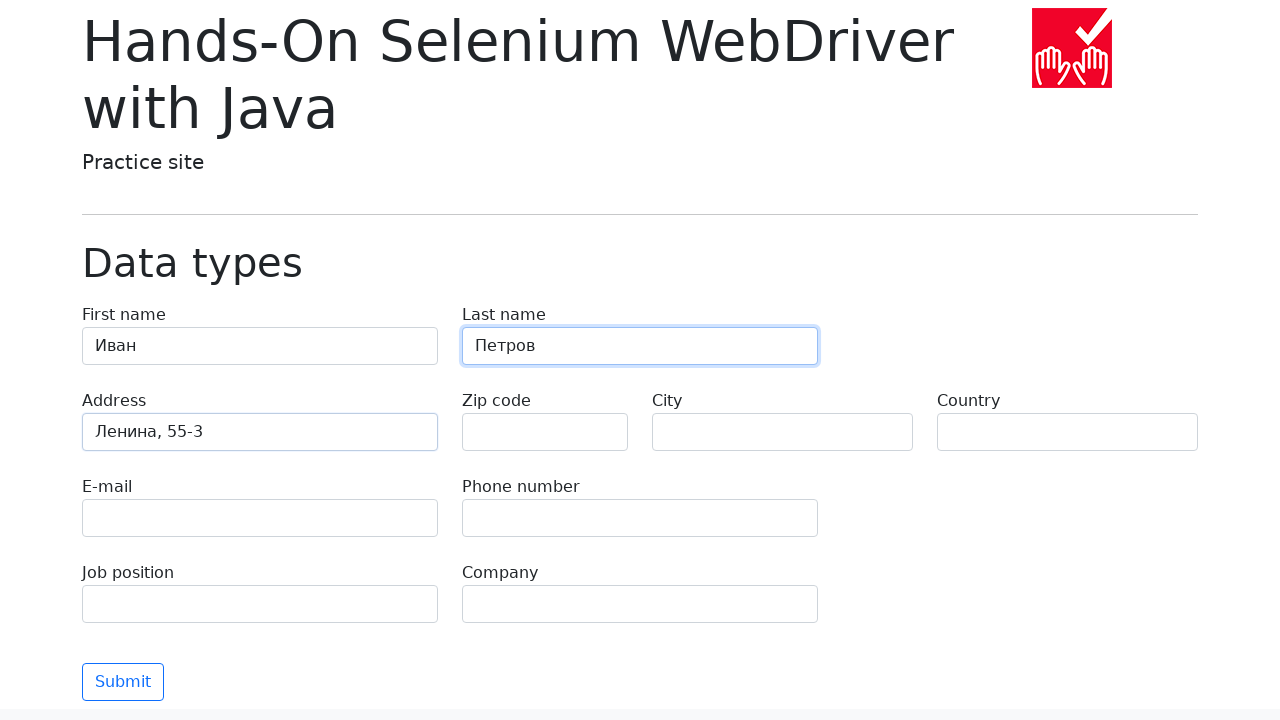

Filled email field with 'test@skypro.com' on input[name='e-mail']
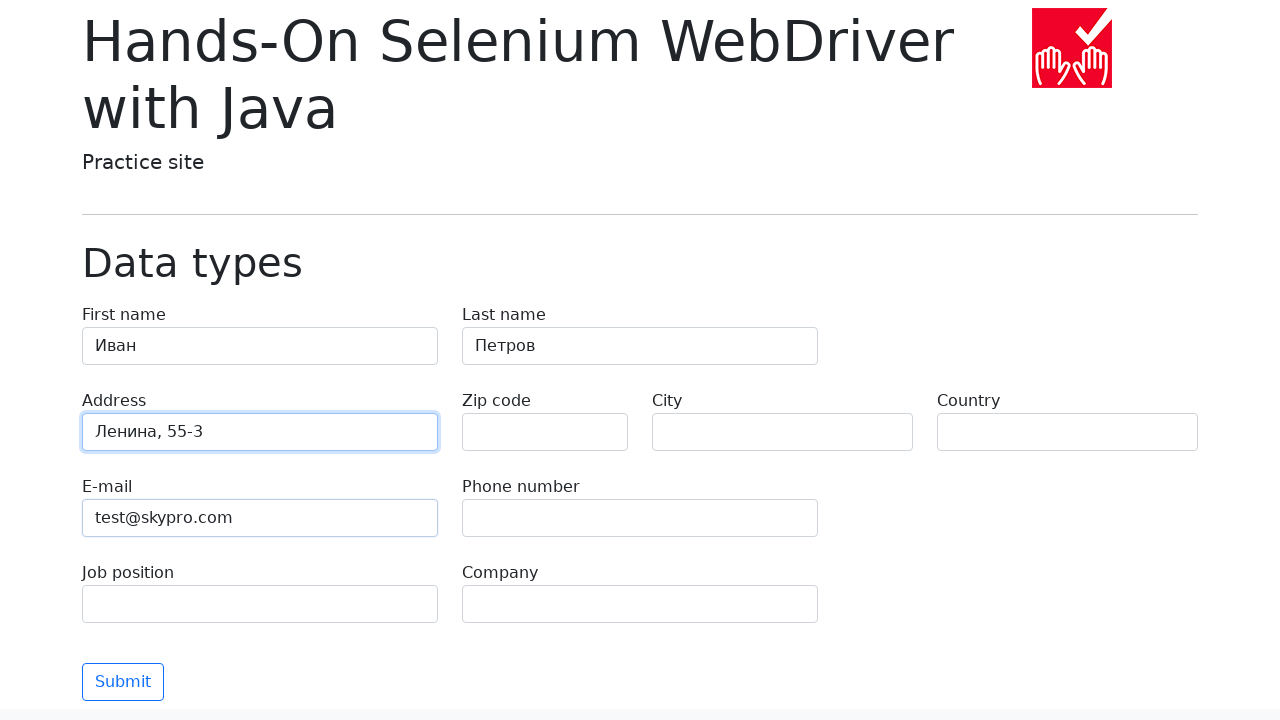

Filled phone field with '+7985899998787' on input[name='phone']
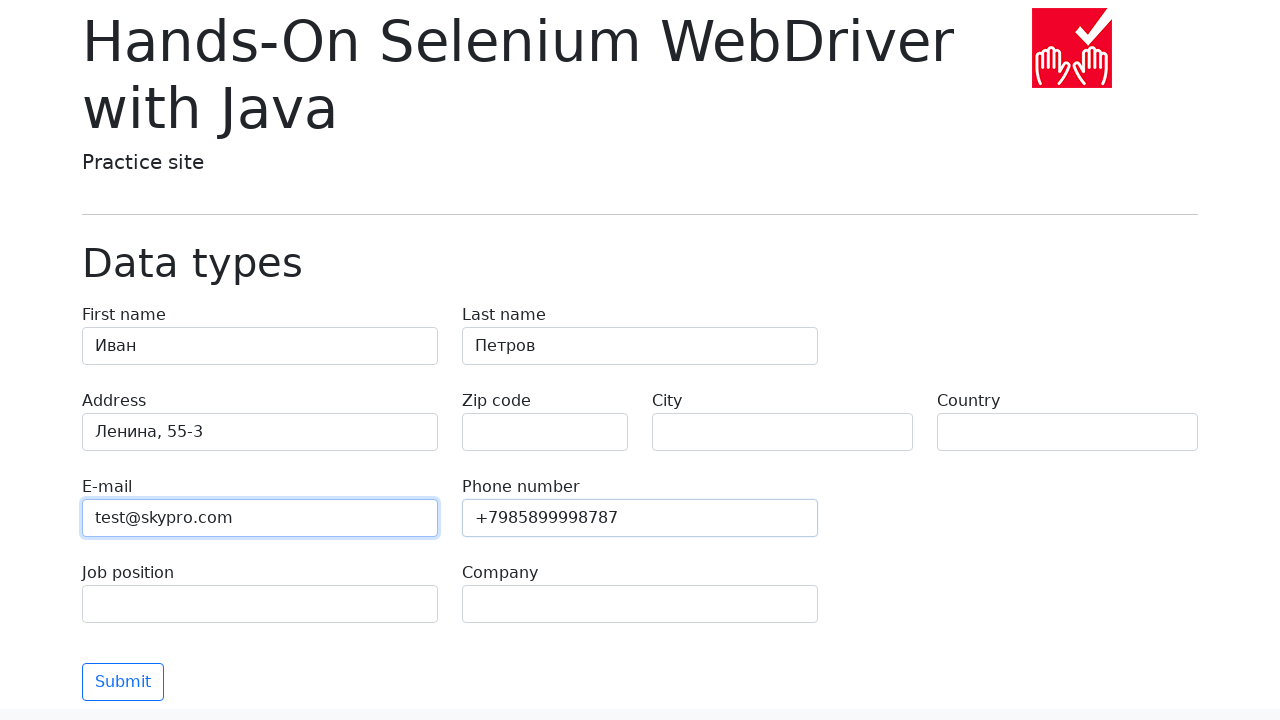

Filled city field with 'Москва' on input[name='city']
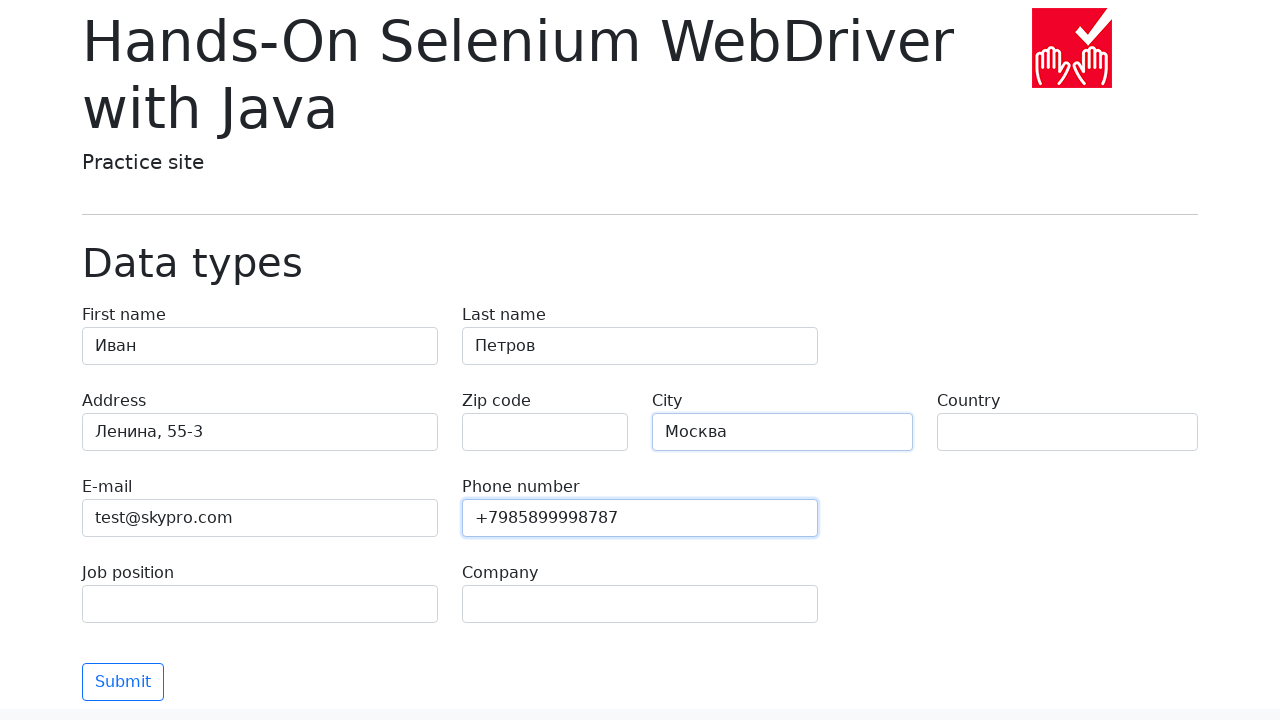

Filled country field with 'Россия' on input[name='country']
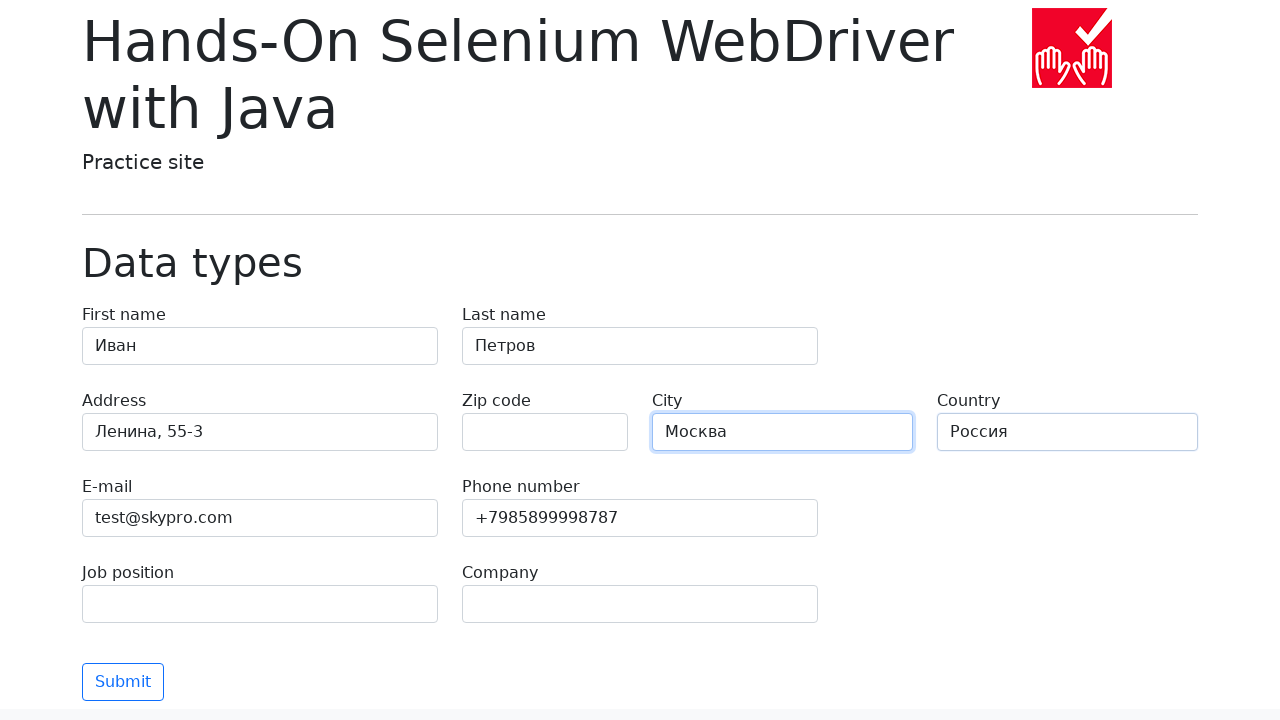

Filled job position field with 'QA' on input[name='job-position']
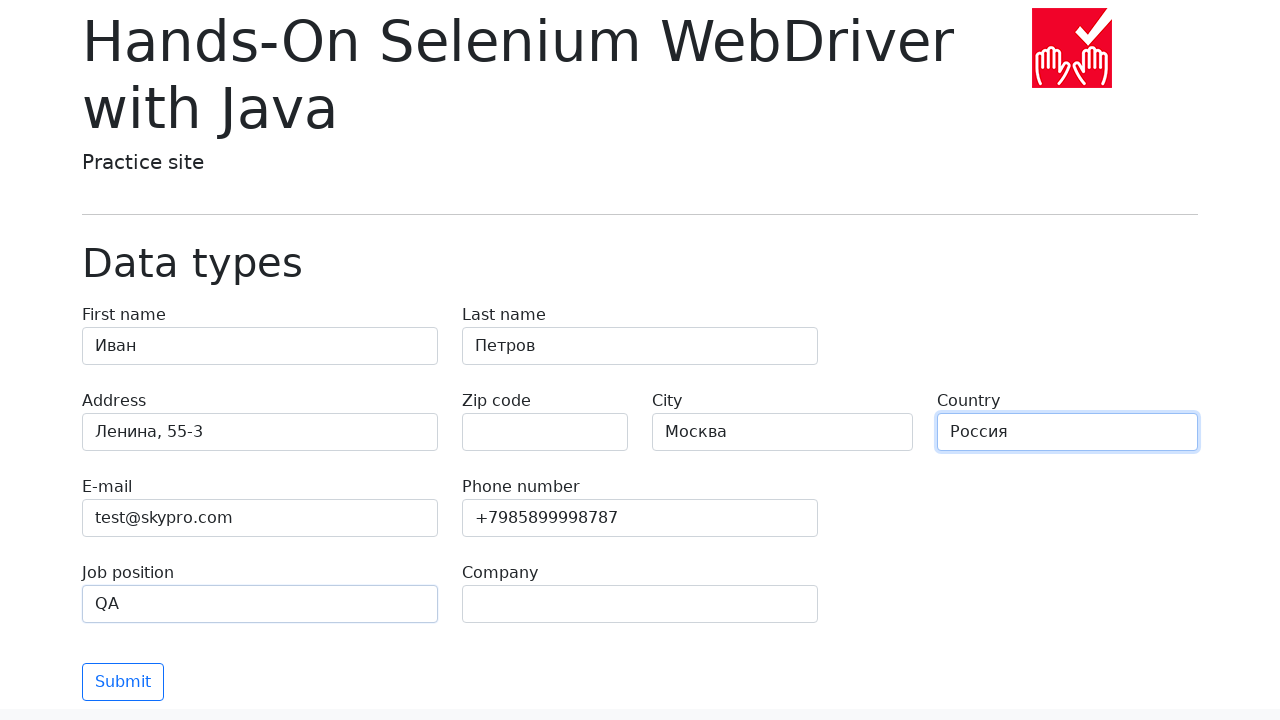

Filled company field with 'SkyPro' on input[name='company']
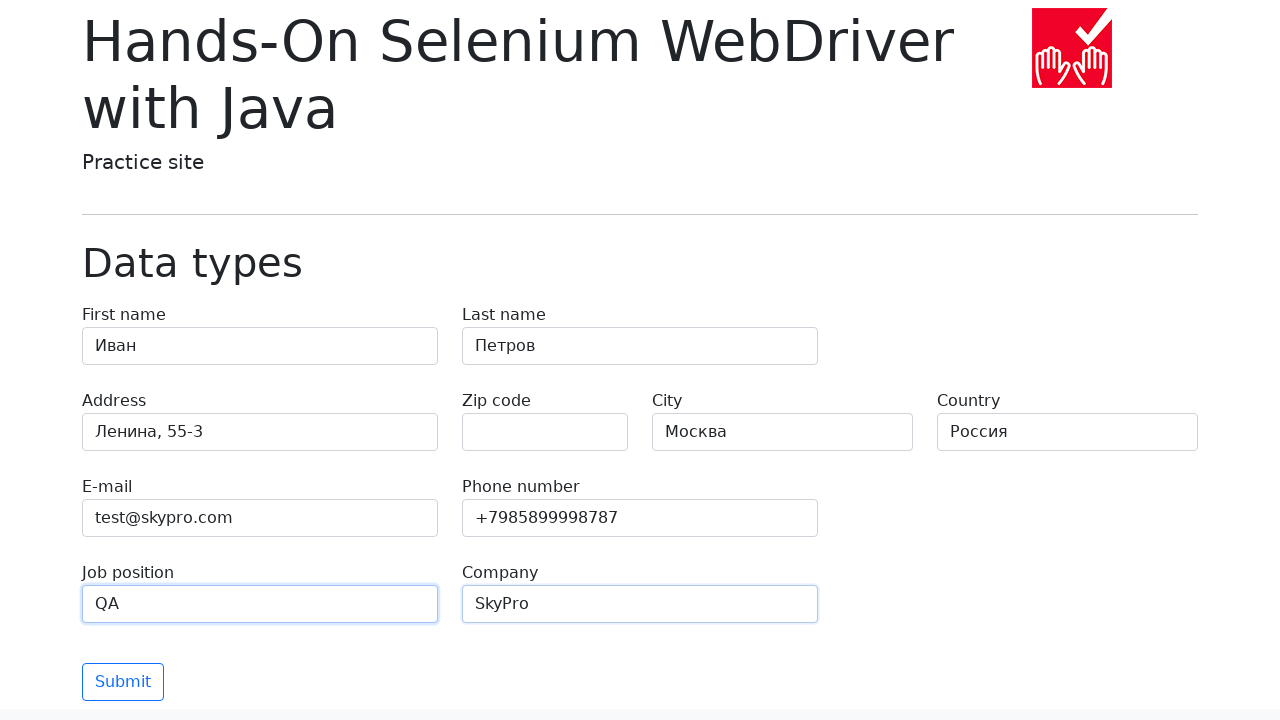

Clicked submit button to submit the form at (123, 682) on button[type='submit']
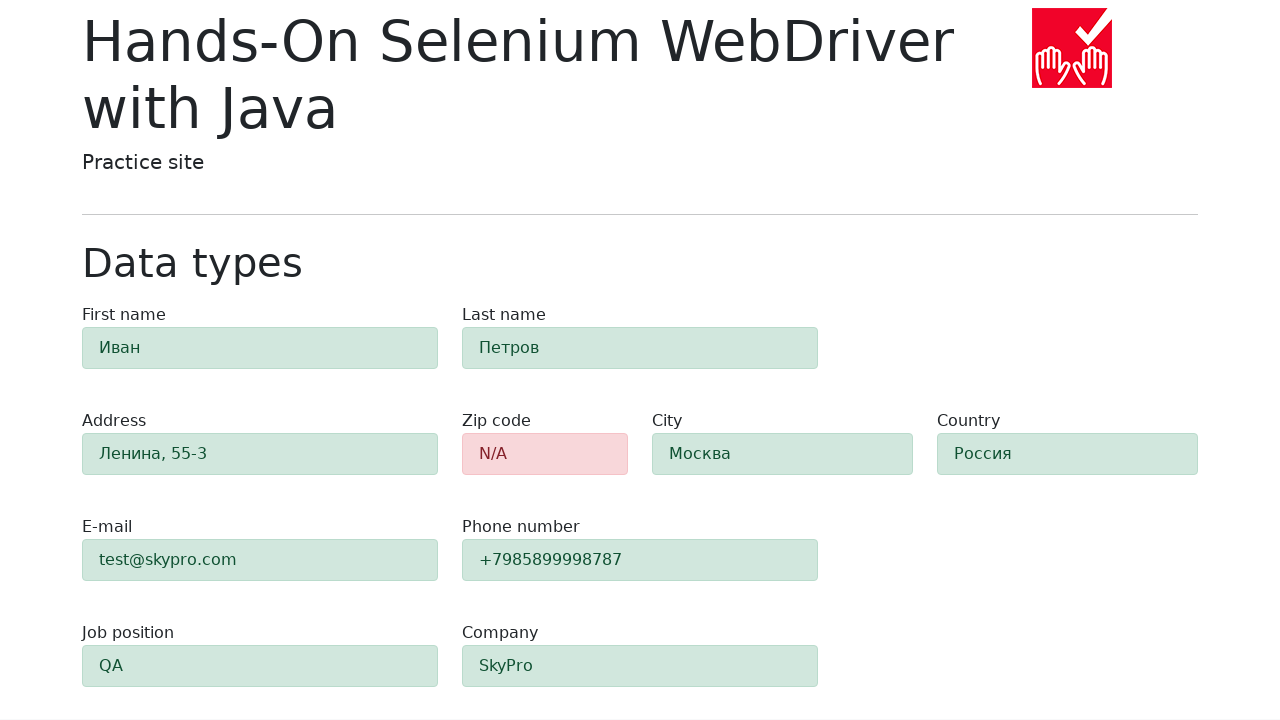

Waited 1 second for form submission to complete
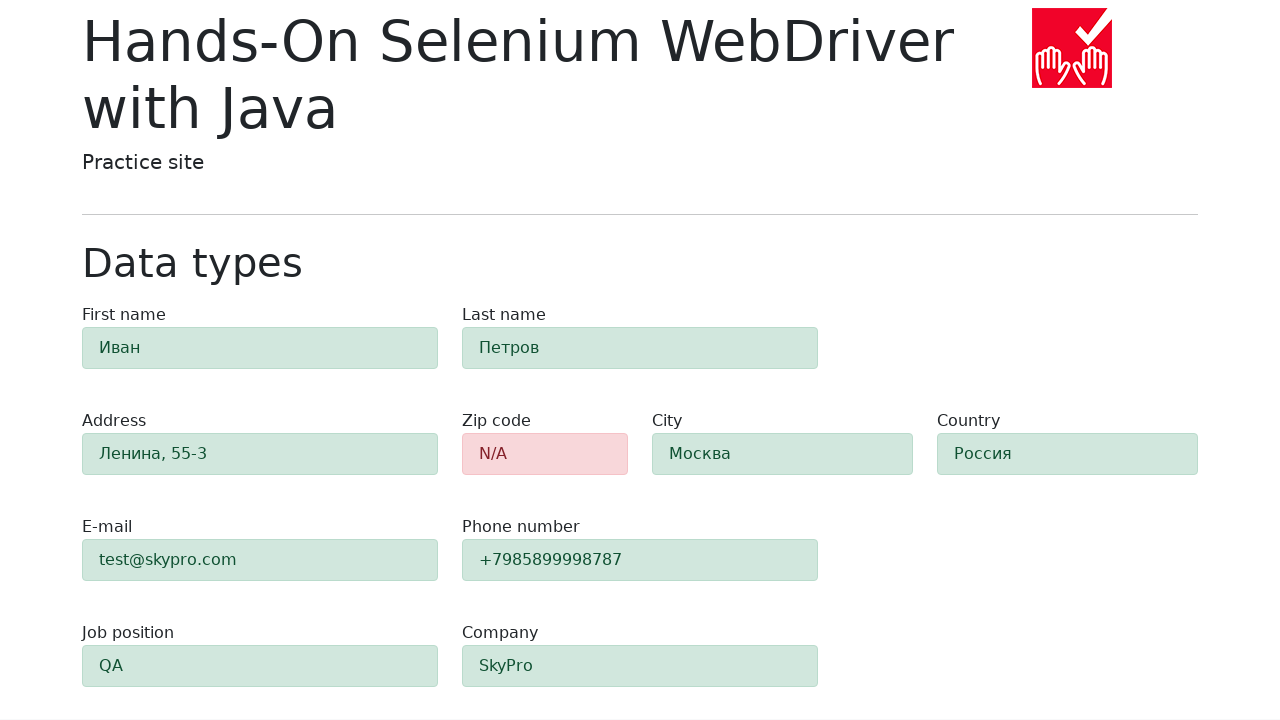

Retrieved background color of zip-code field
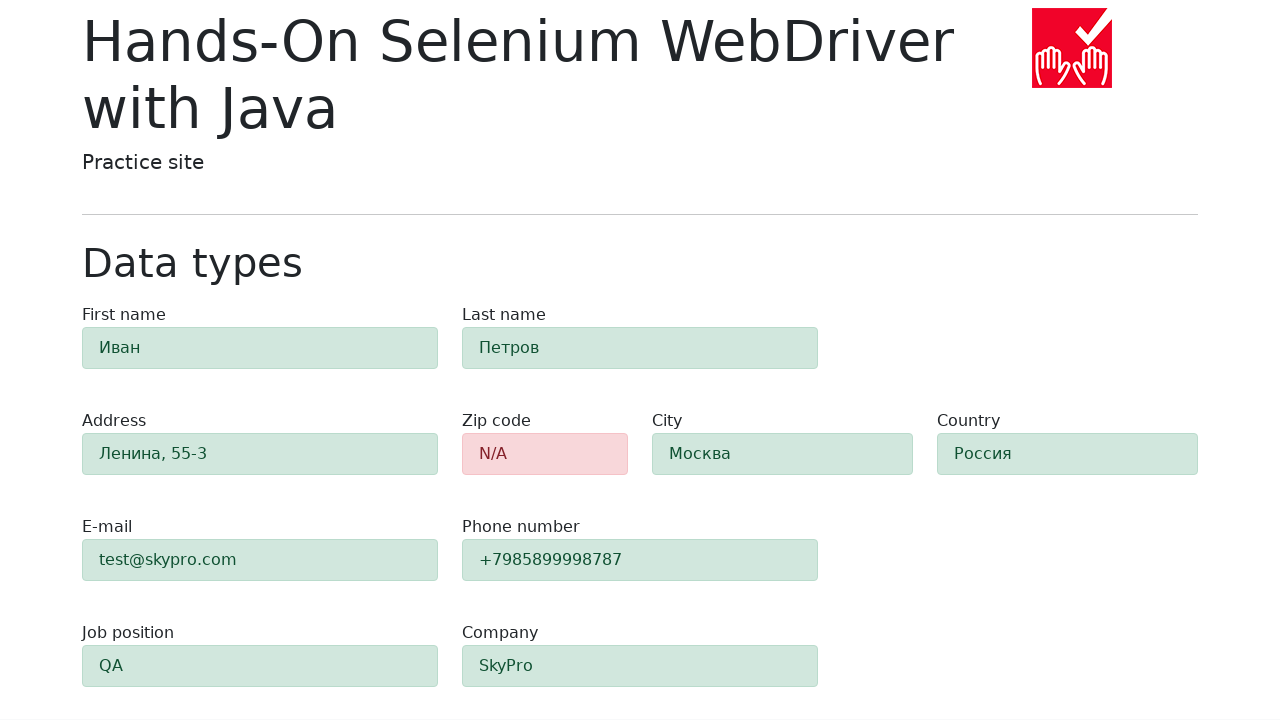

Verified zip-code field has error background color (rgb(248, 215, 218))
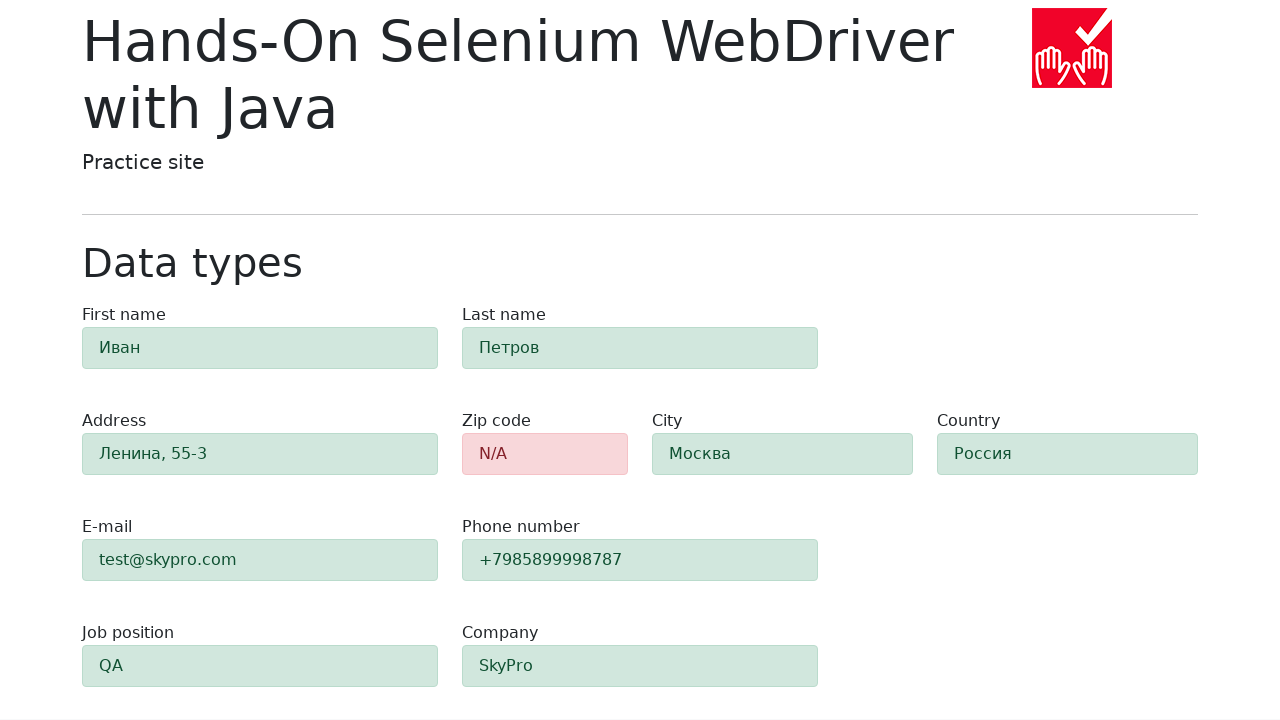

Retrieved background color of #first-name field
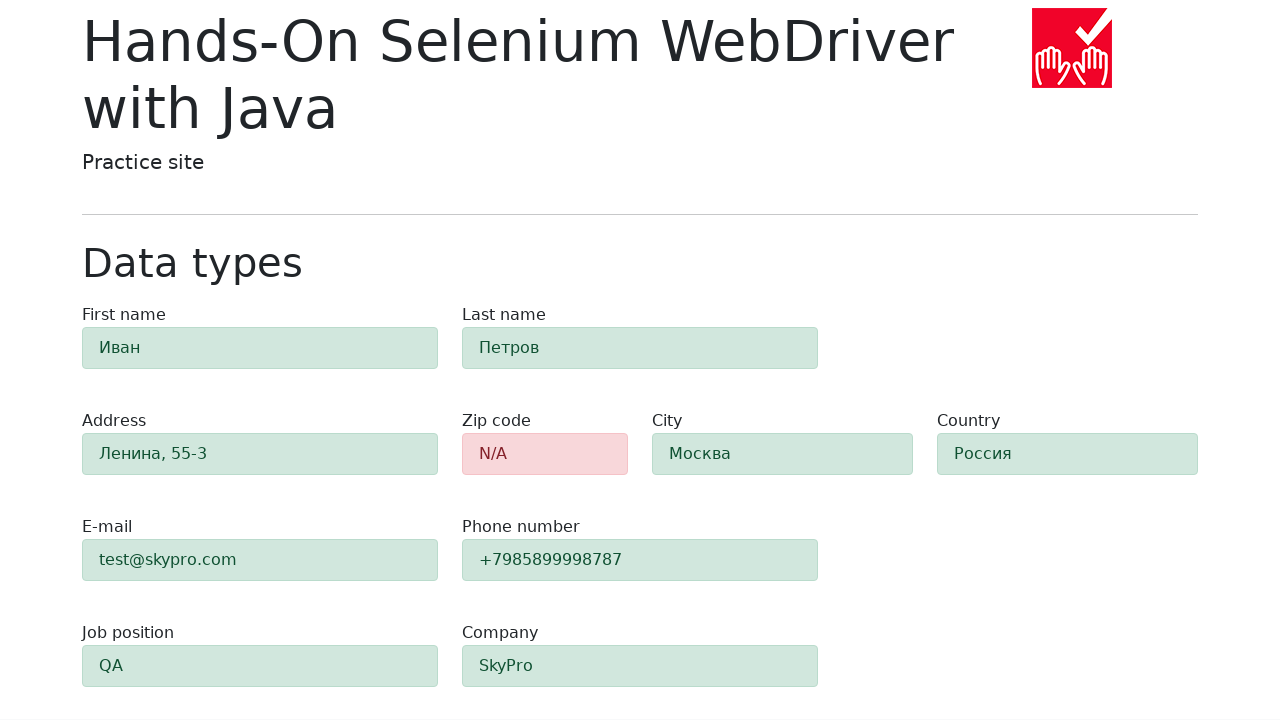

Verified #first-name field has success background color (rgb(209, 231, 221))
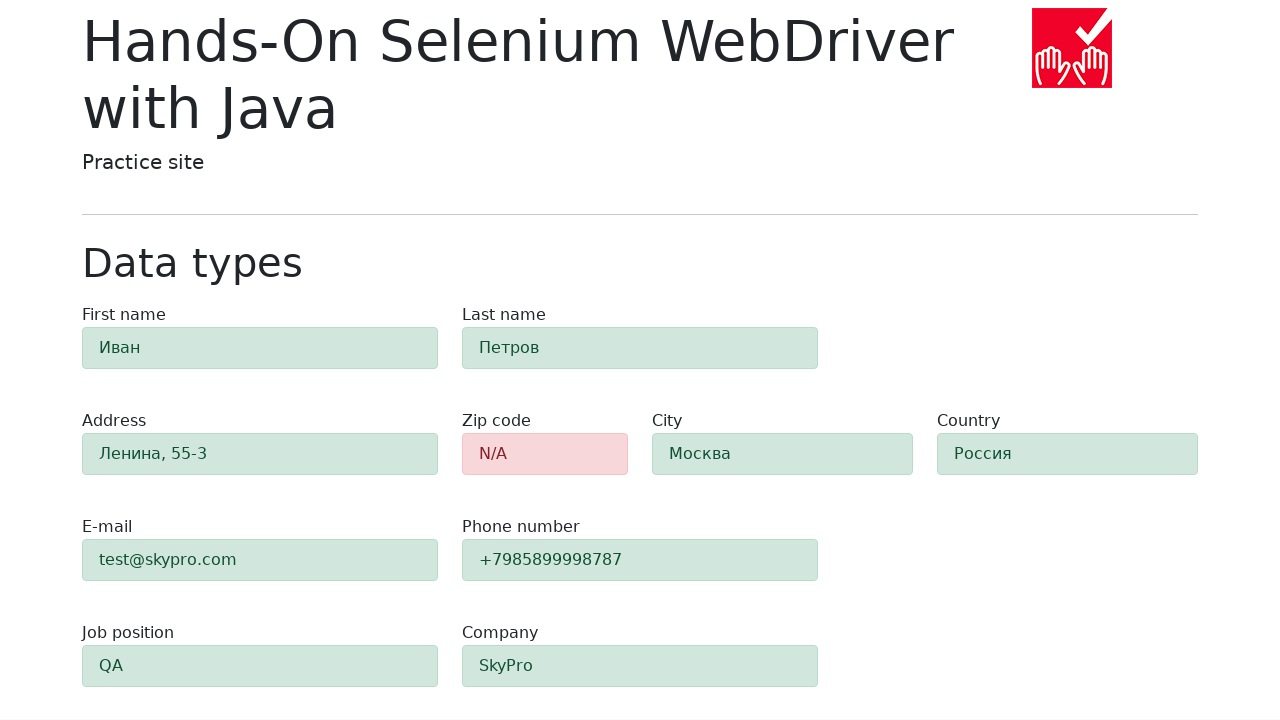

Retrieved background color of #last-name field
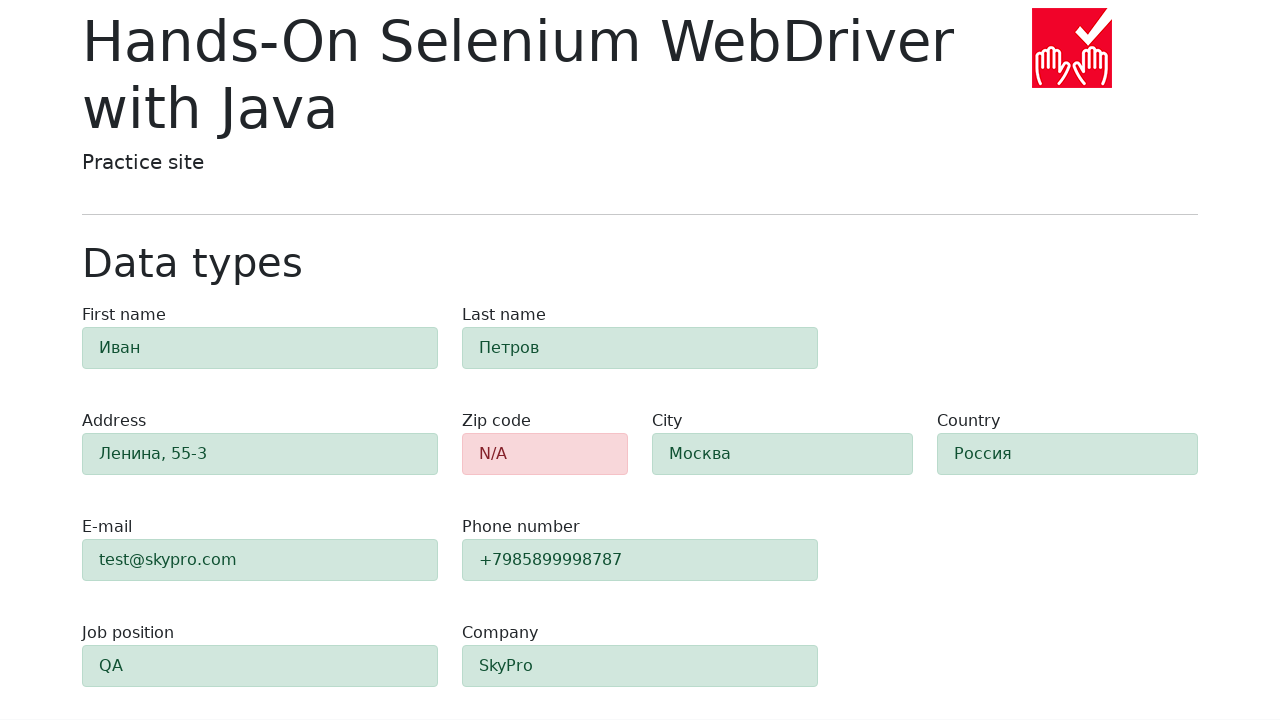

Verified #last-name field has success background color (rgb(209, 231, 221))
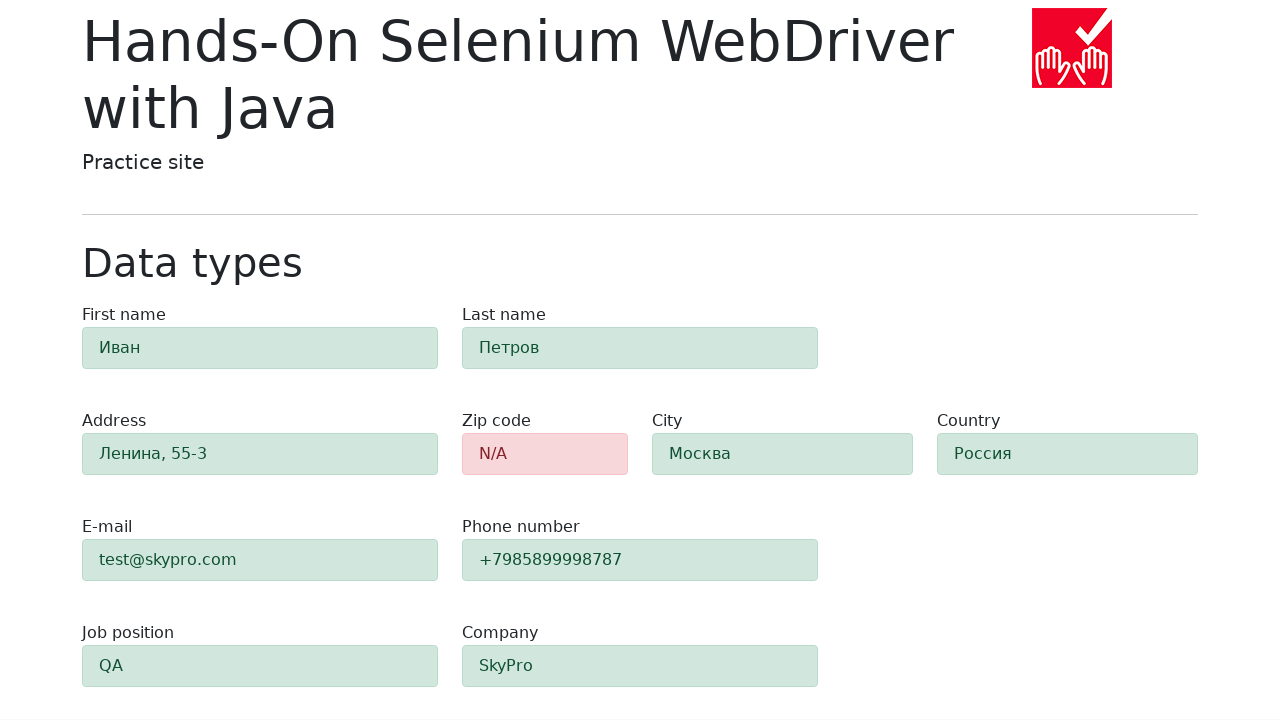

Retrieved background color of #address field
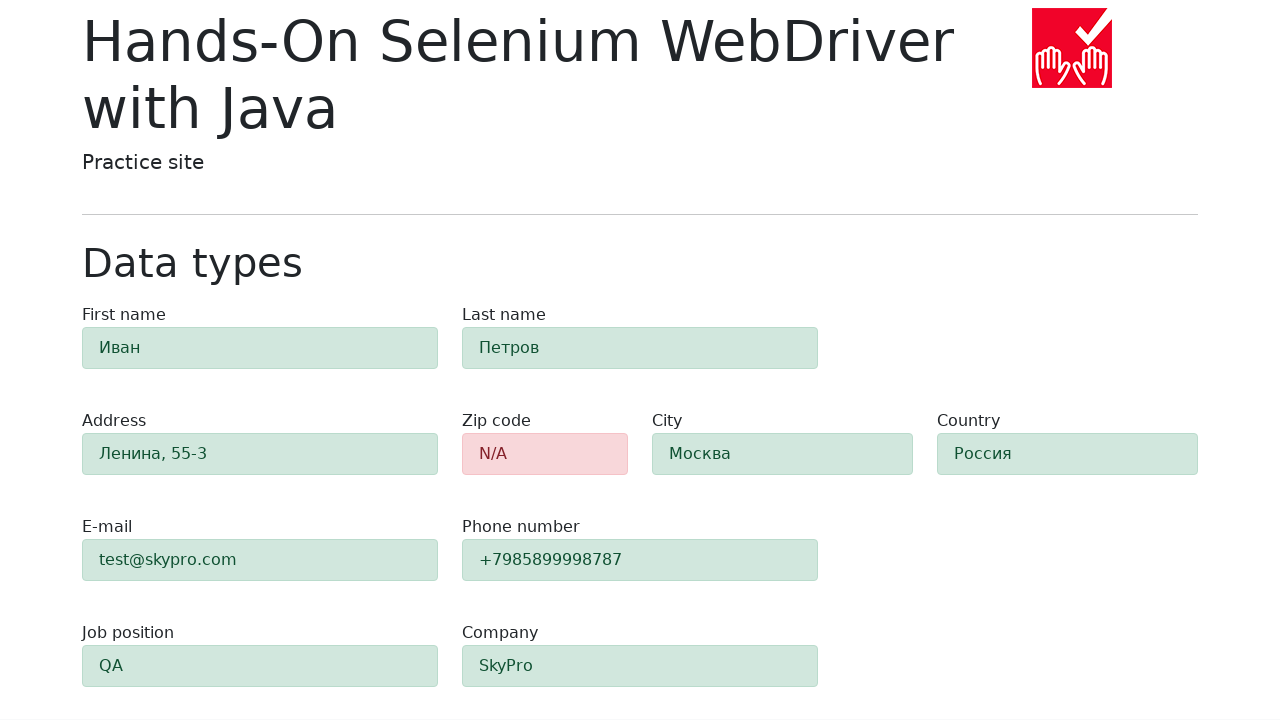

Verified #address field has success background color (rgb(209, 231, 221))
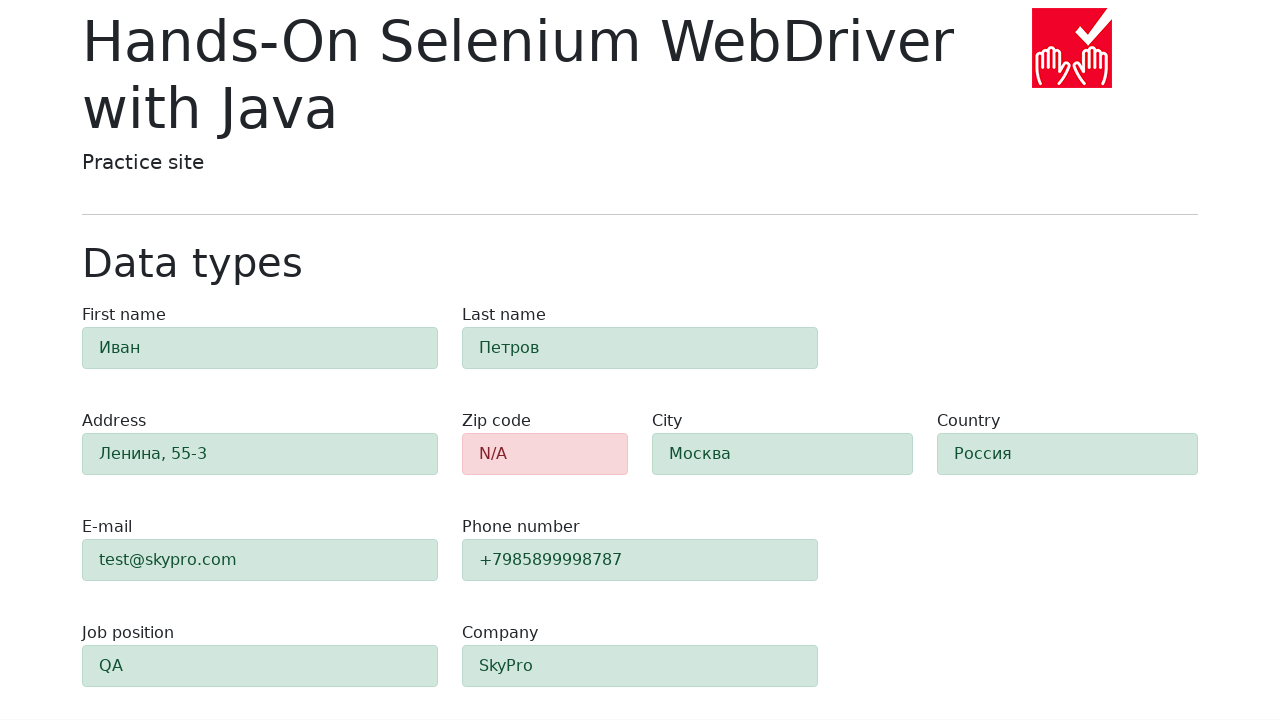

Retrieved background color of #city field
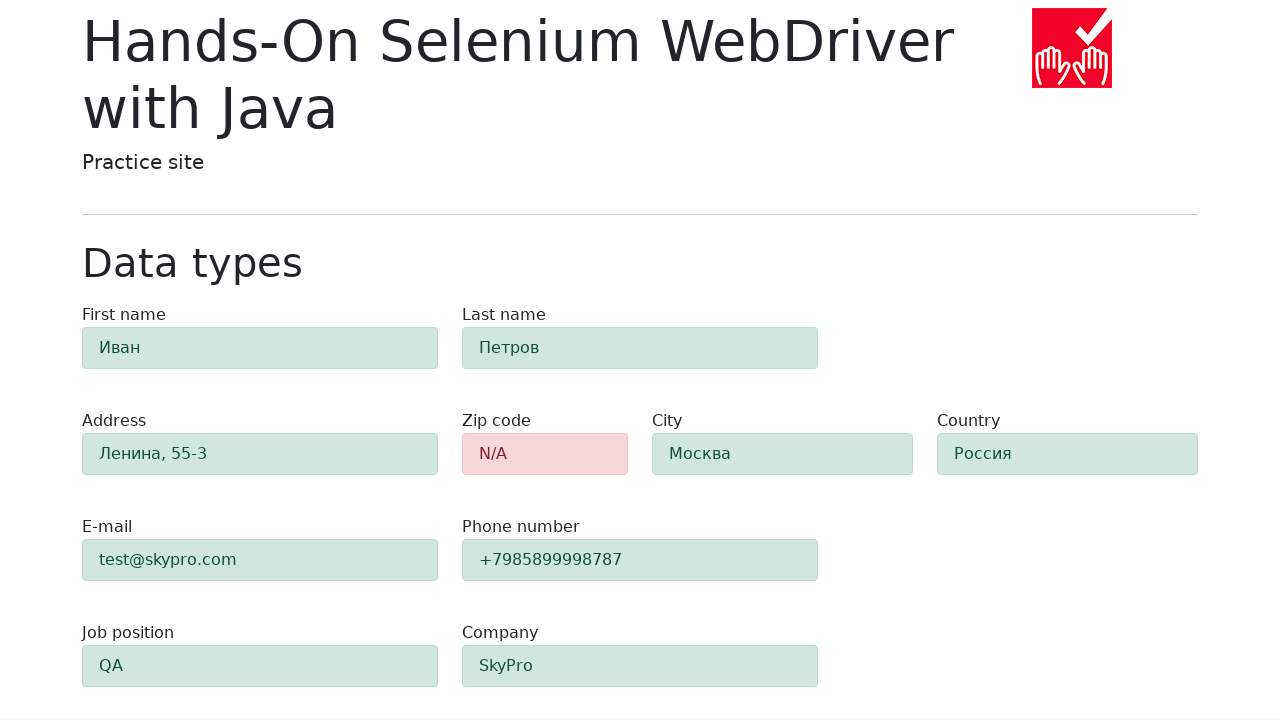

Verified #city field has success background color (rgb(209, 231, 221))
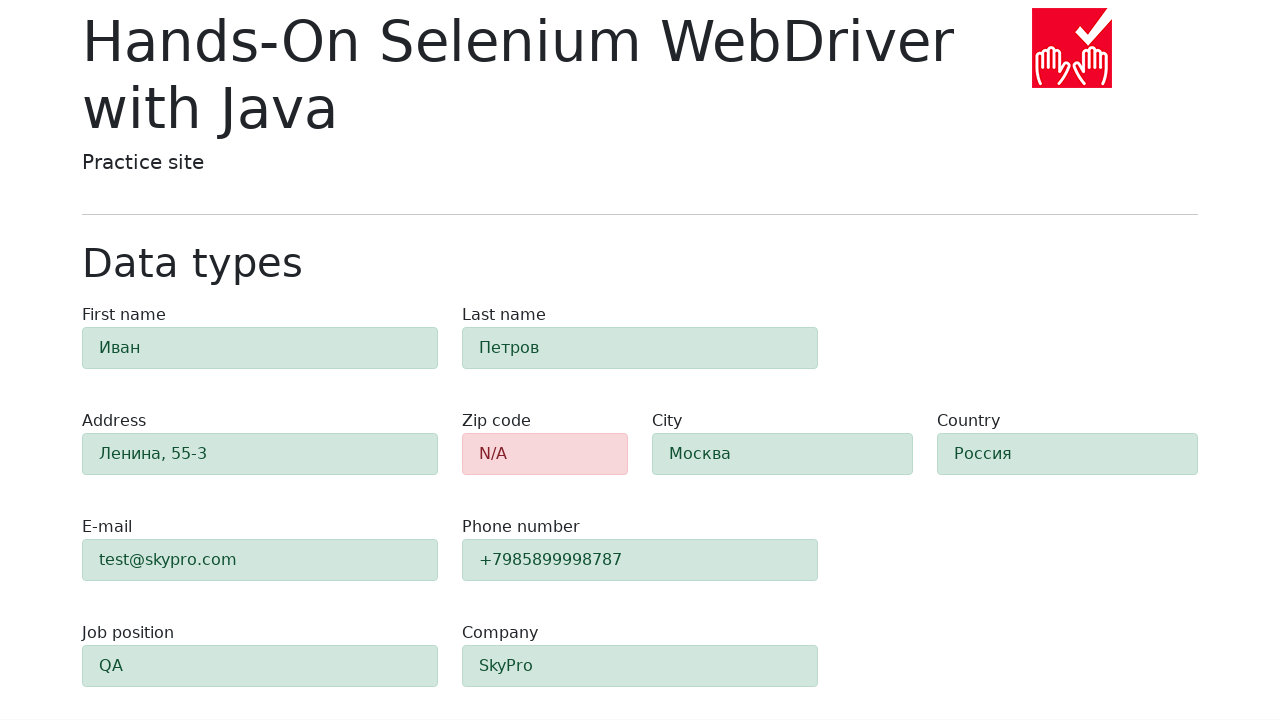

Retrieved background color of #country field
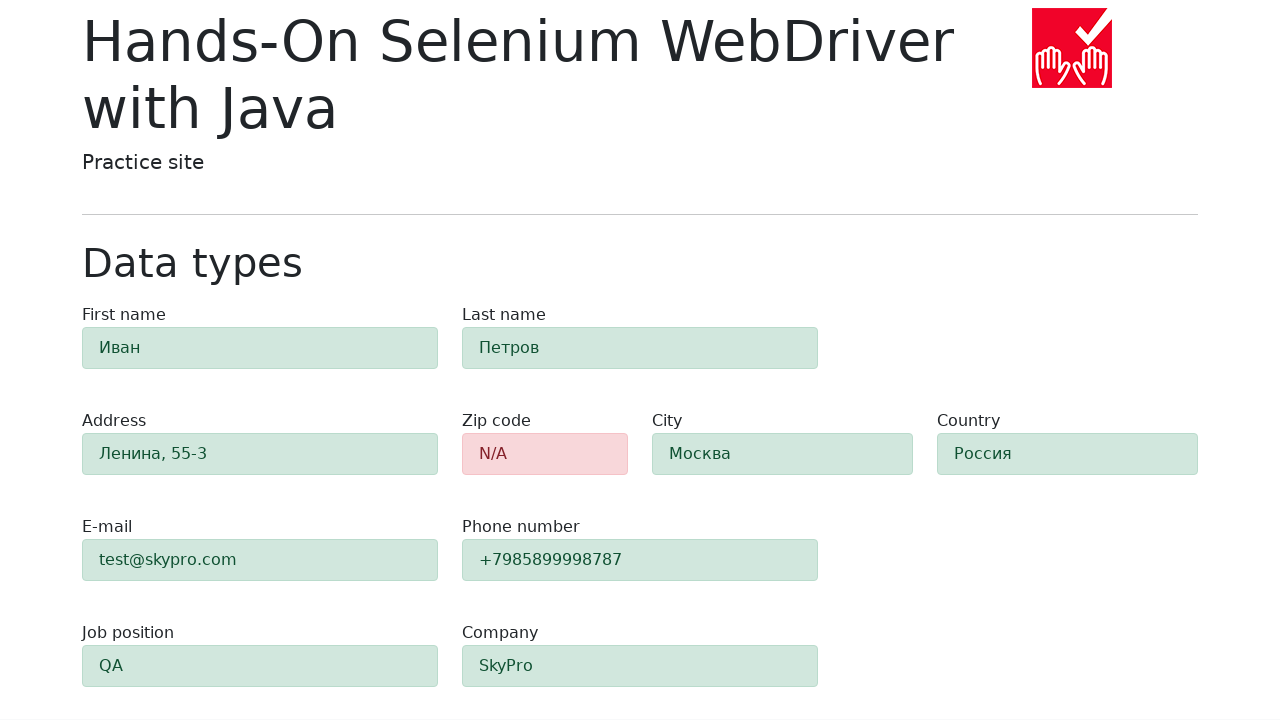

Verified #country field has success background color (rgb(209, 231, 221))
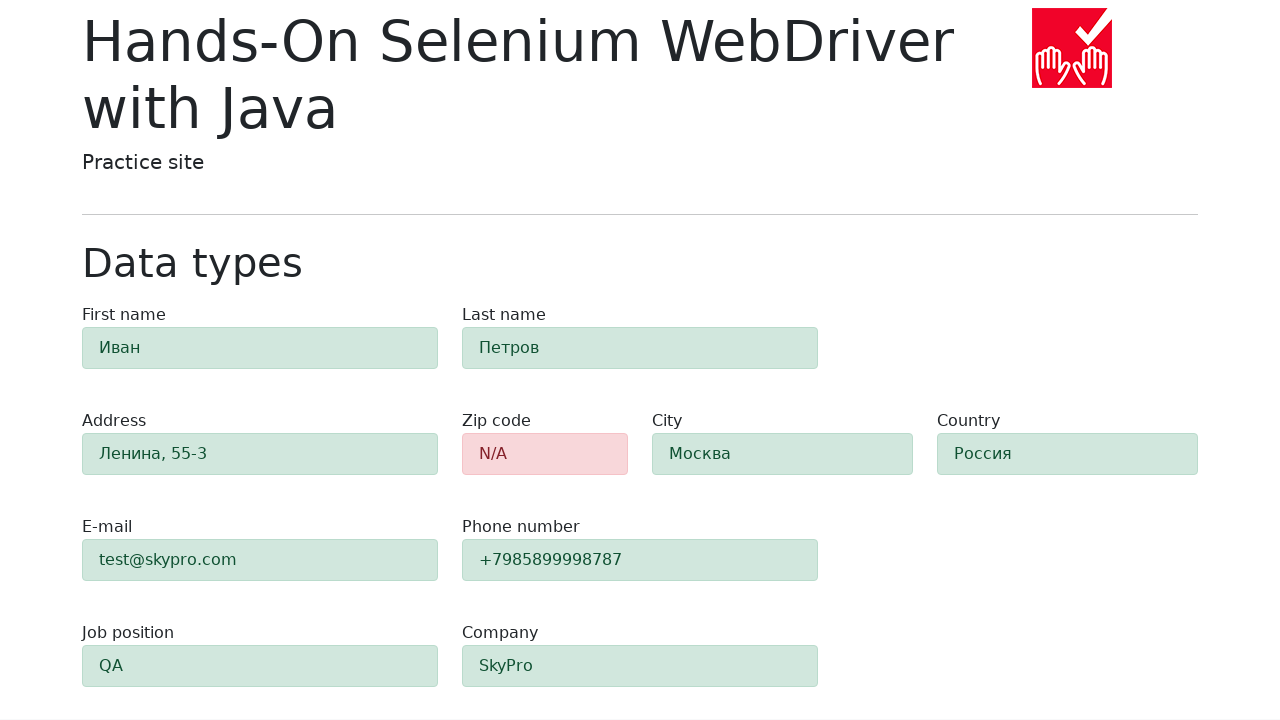

Retrieved background color of #e-mail field
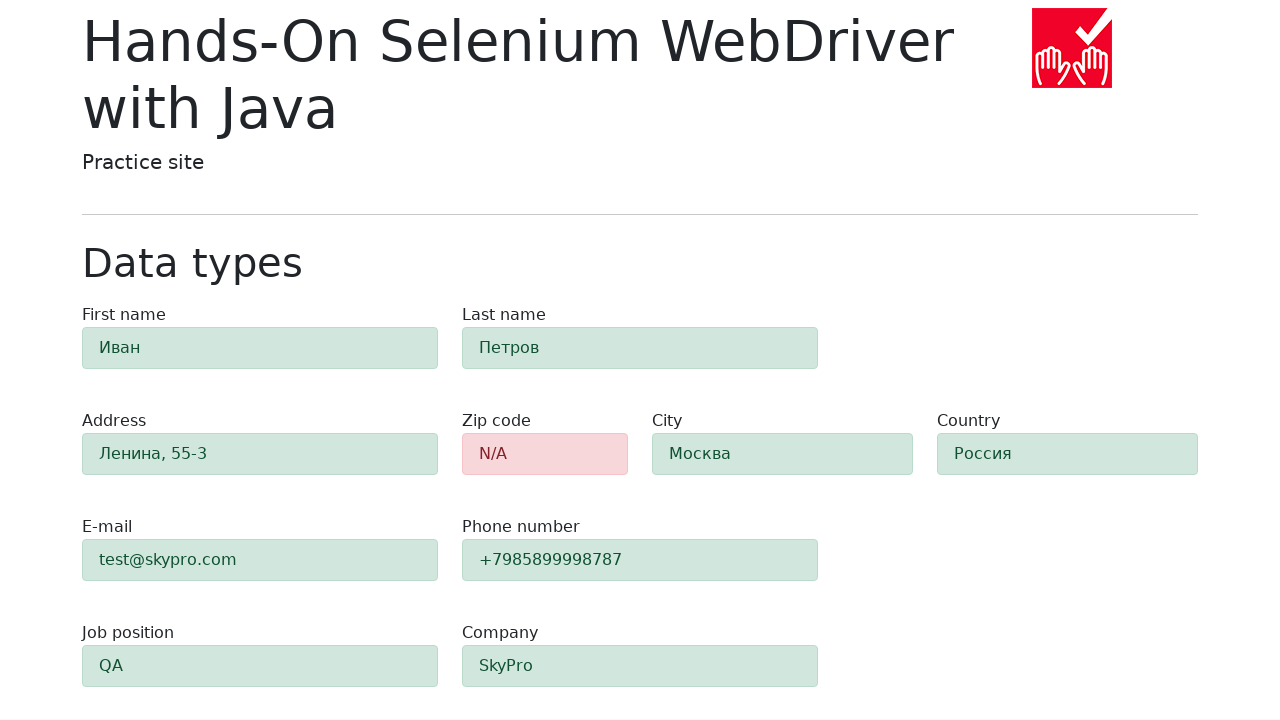

Verified #e-mail field has success background color (rgb(209, 231, 221))
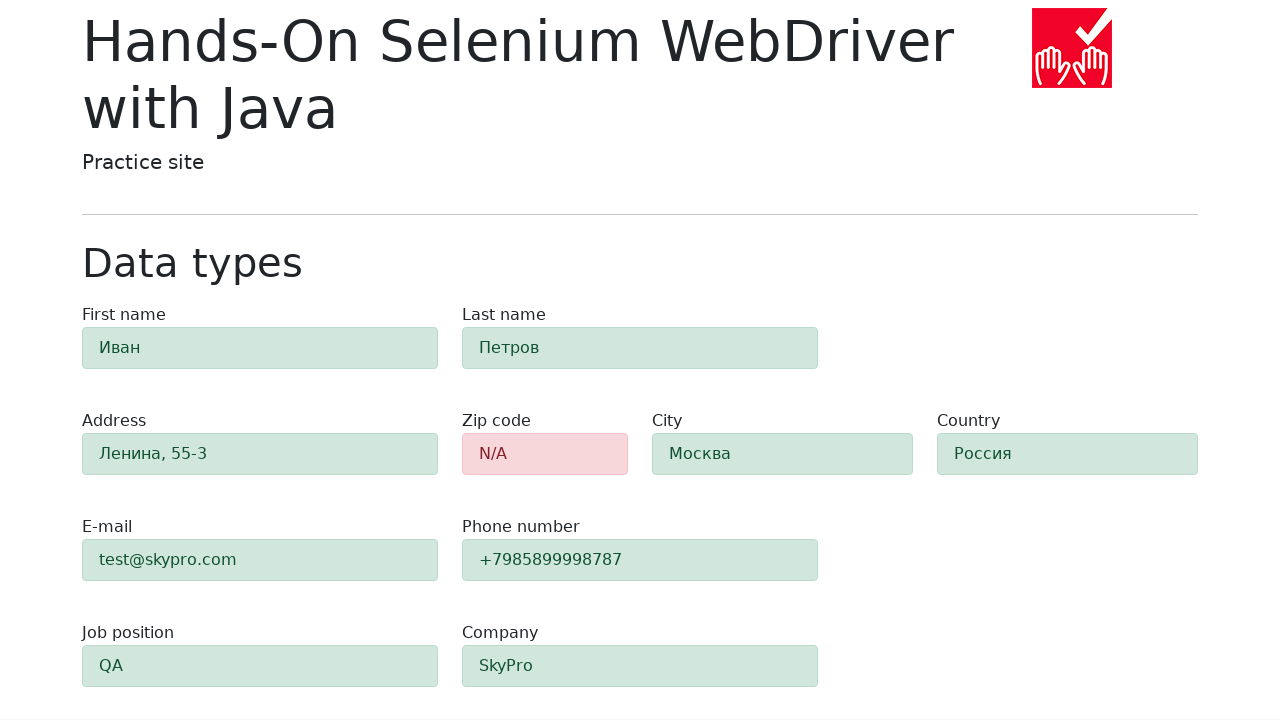

Retrieved background color of #phone field
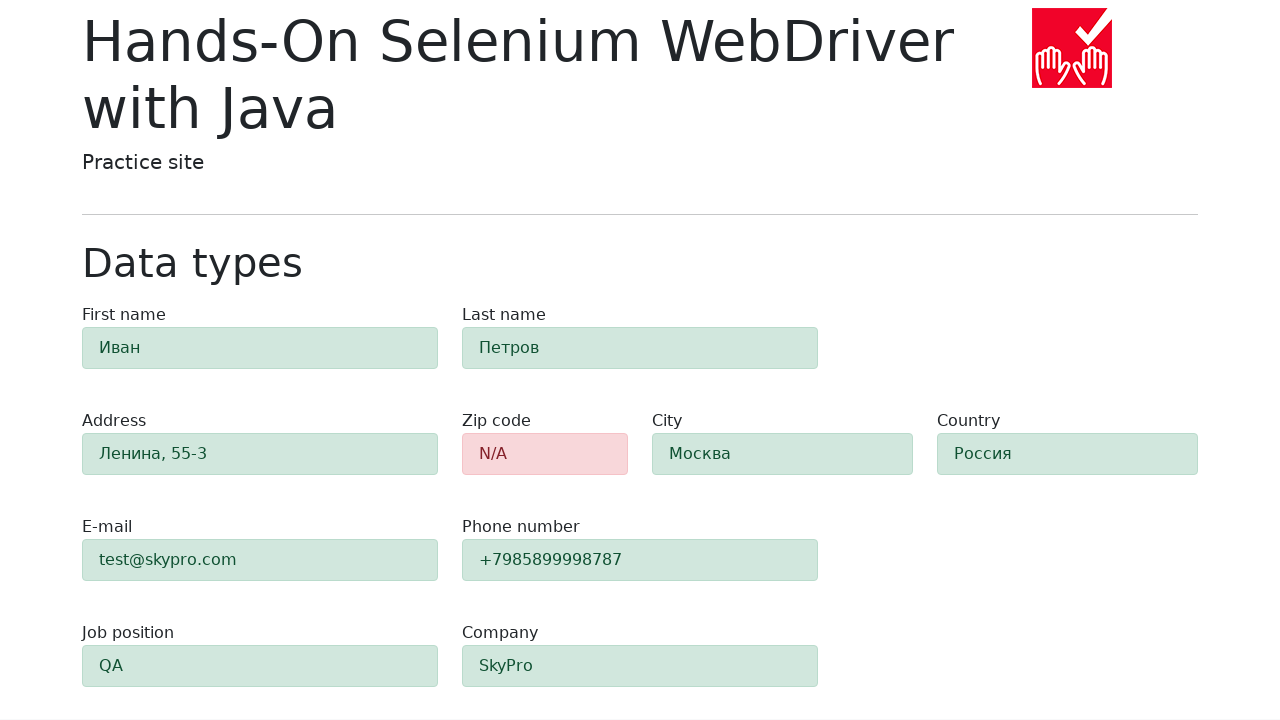

Verified #phone field has success background color (rgb(209, 231, 221))
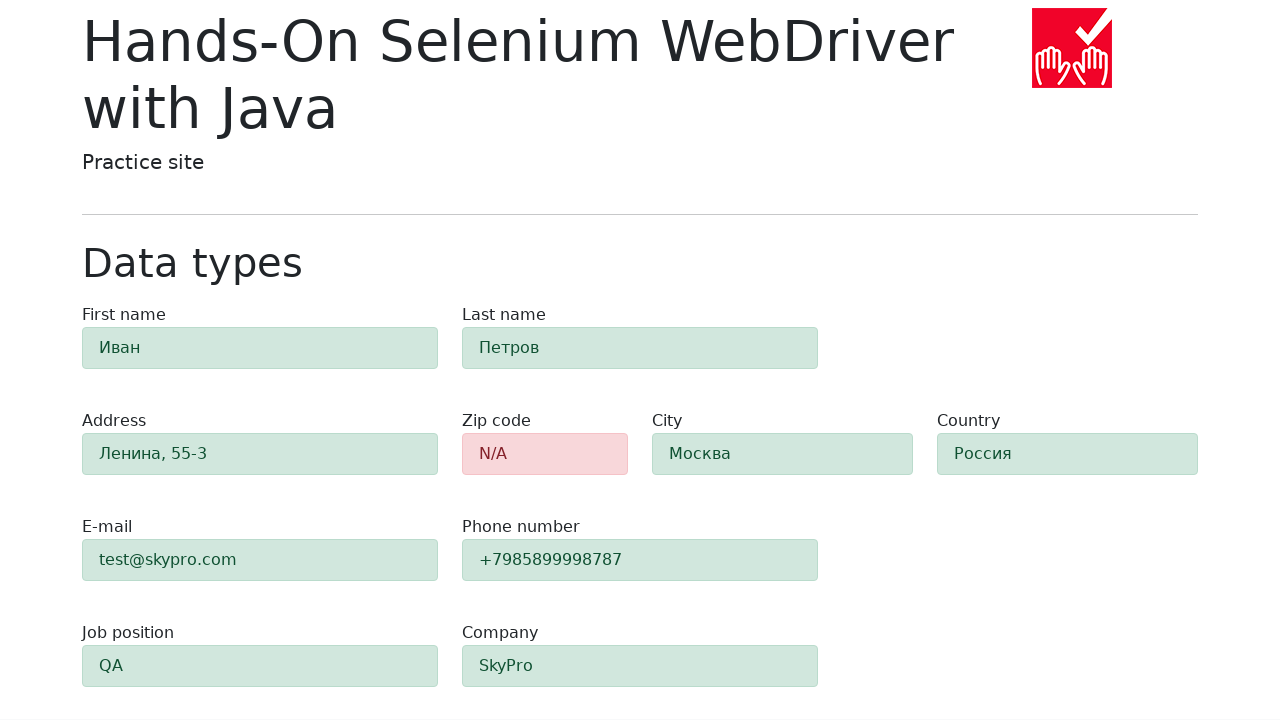

Retrieved background color of #job-position field
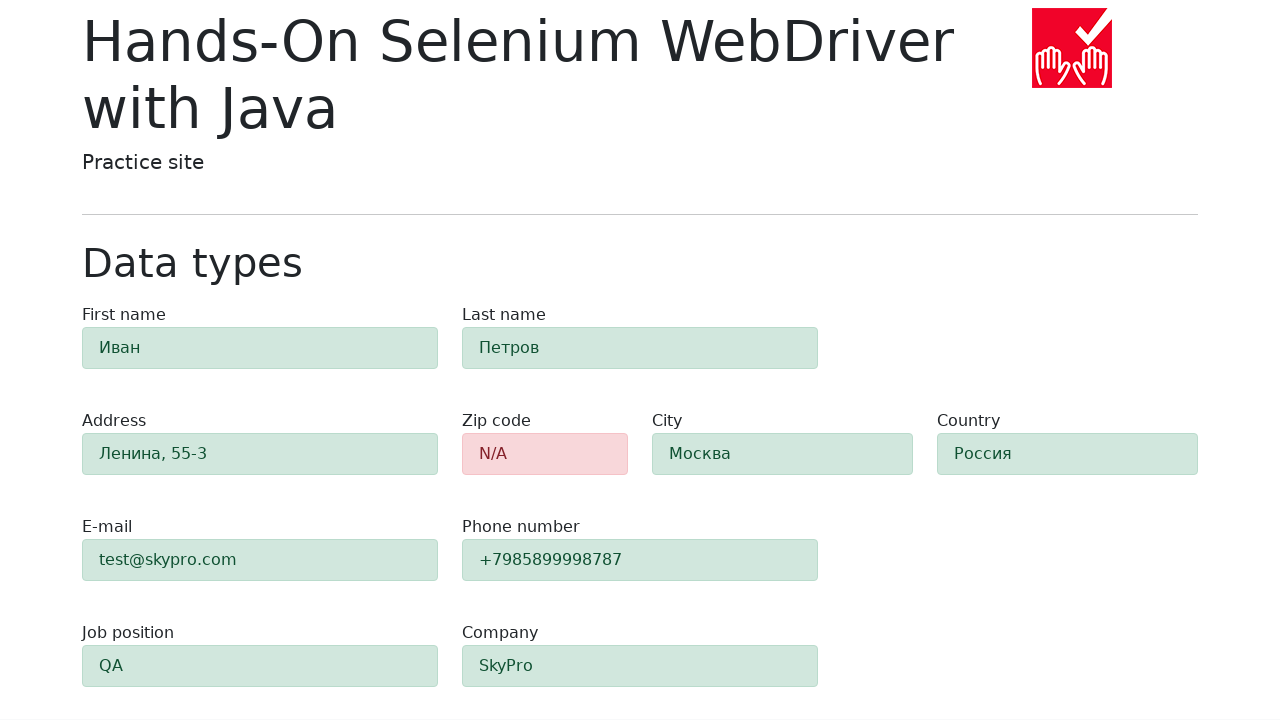

Verified #job-position field has success background color (rgb(209, 231, 221))
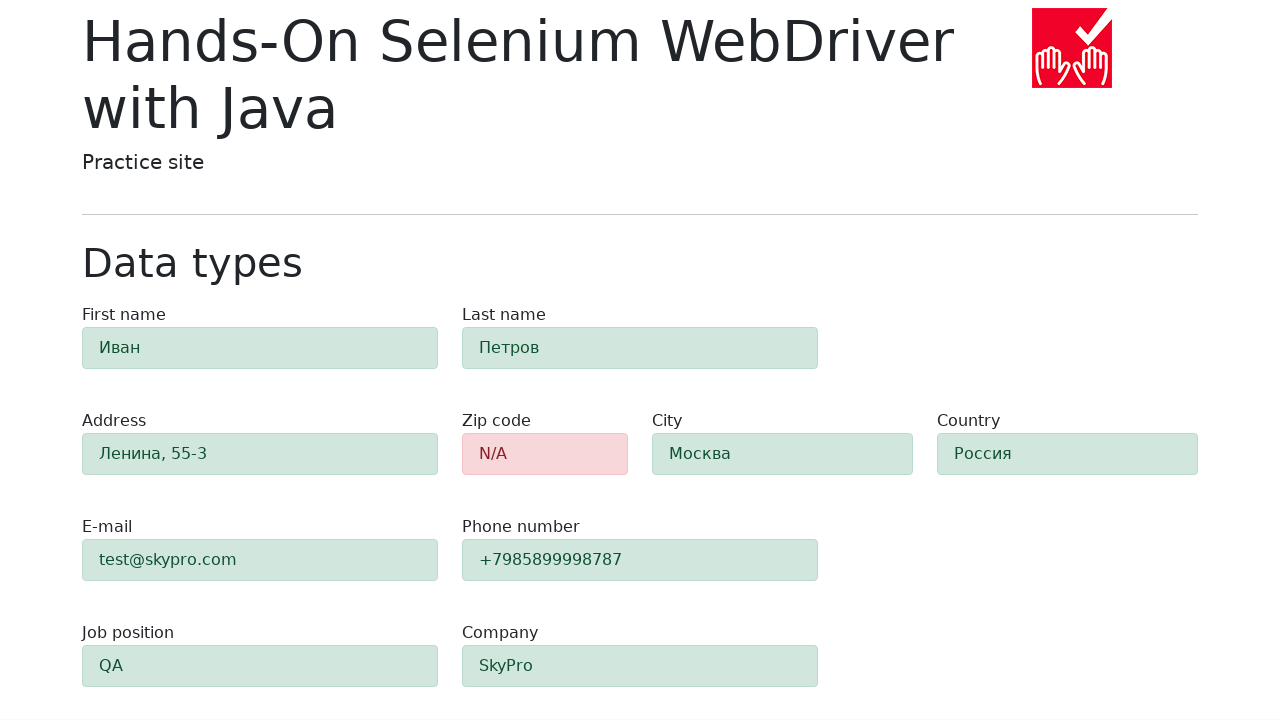

Retrieved background color of #company field
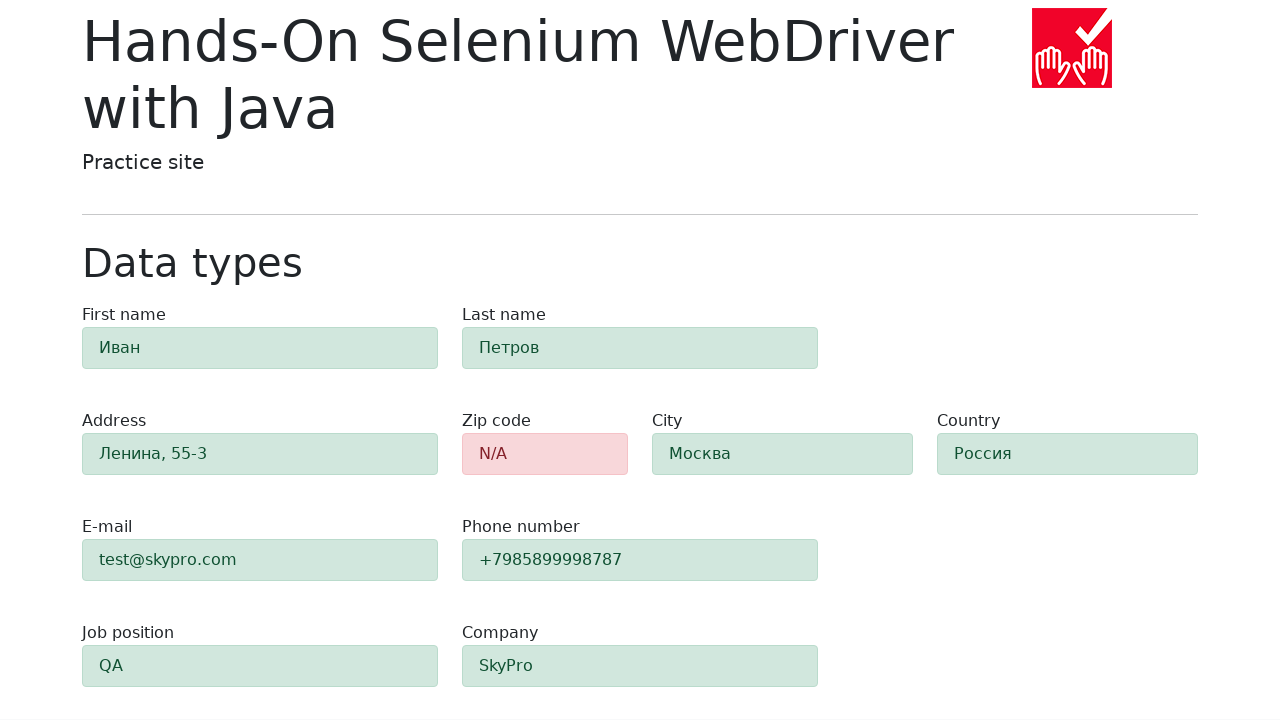

Verified #company field has success background color (rgb(209, 231, 221))
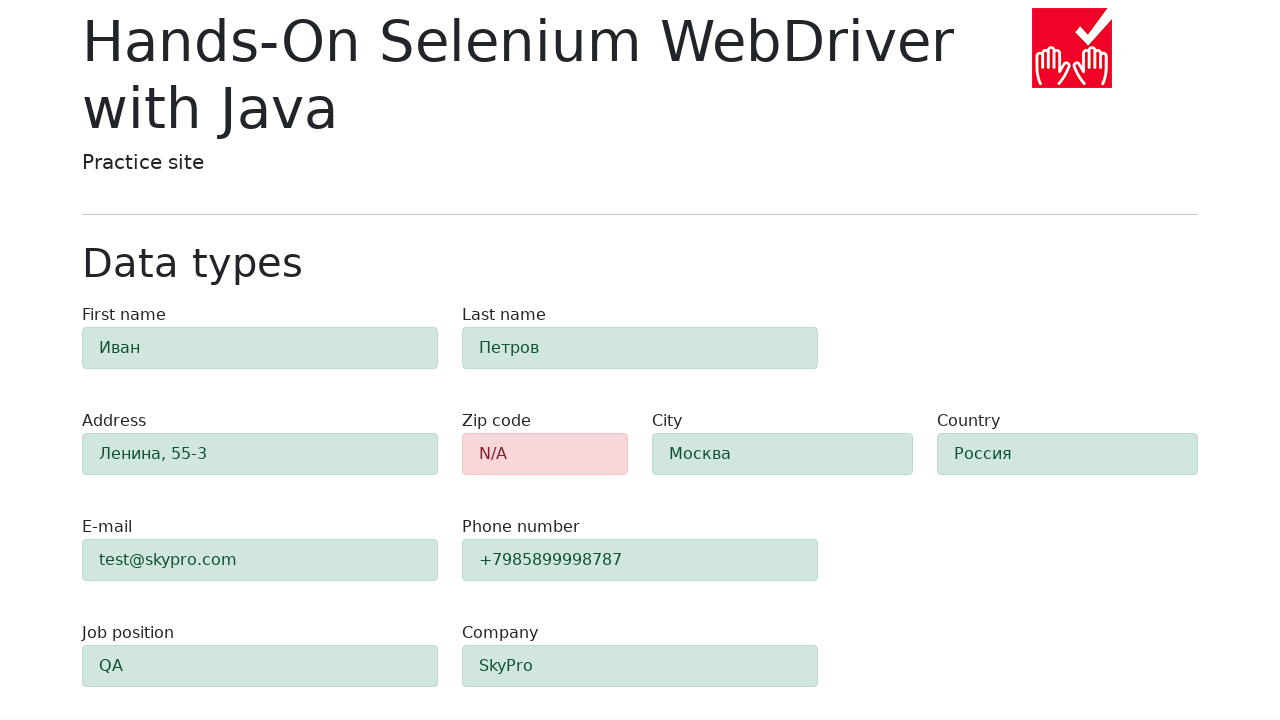

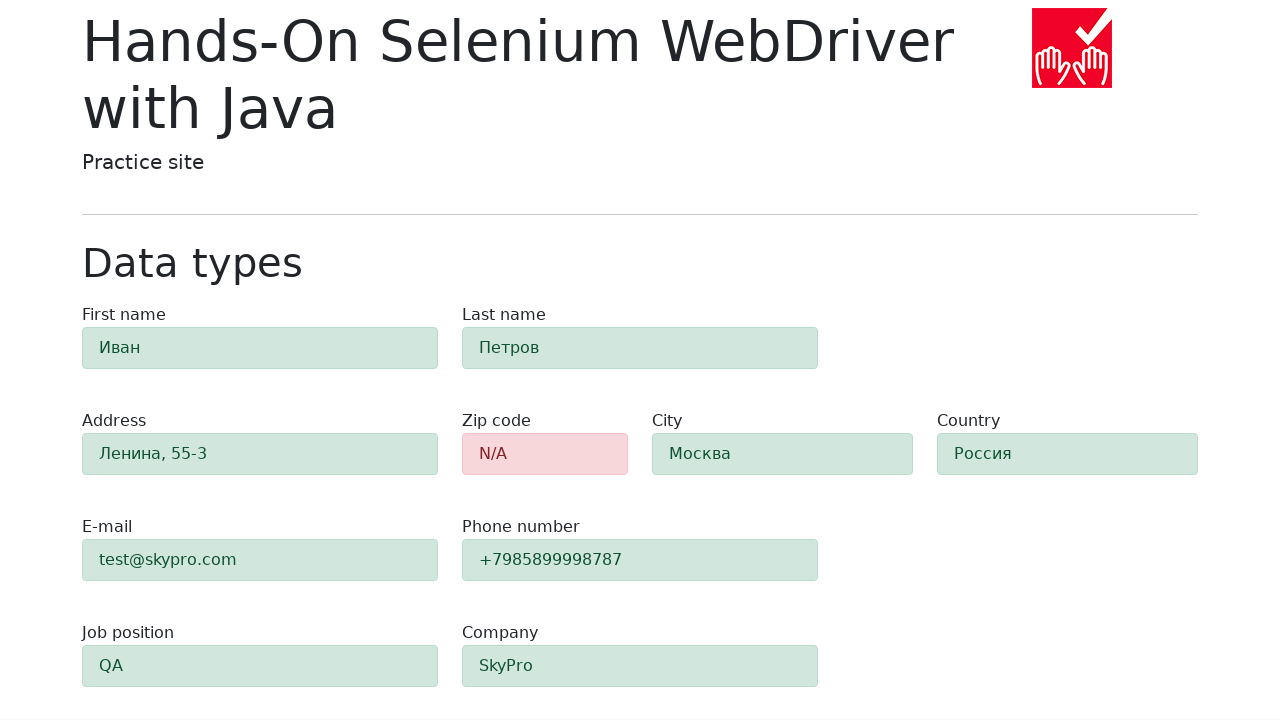